Tests double-click functionality on a button element on the DemoQA buttons practice page

Starting URL: https://demoqa.com/buttons

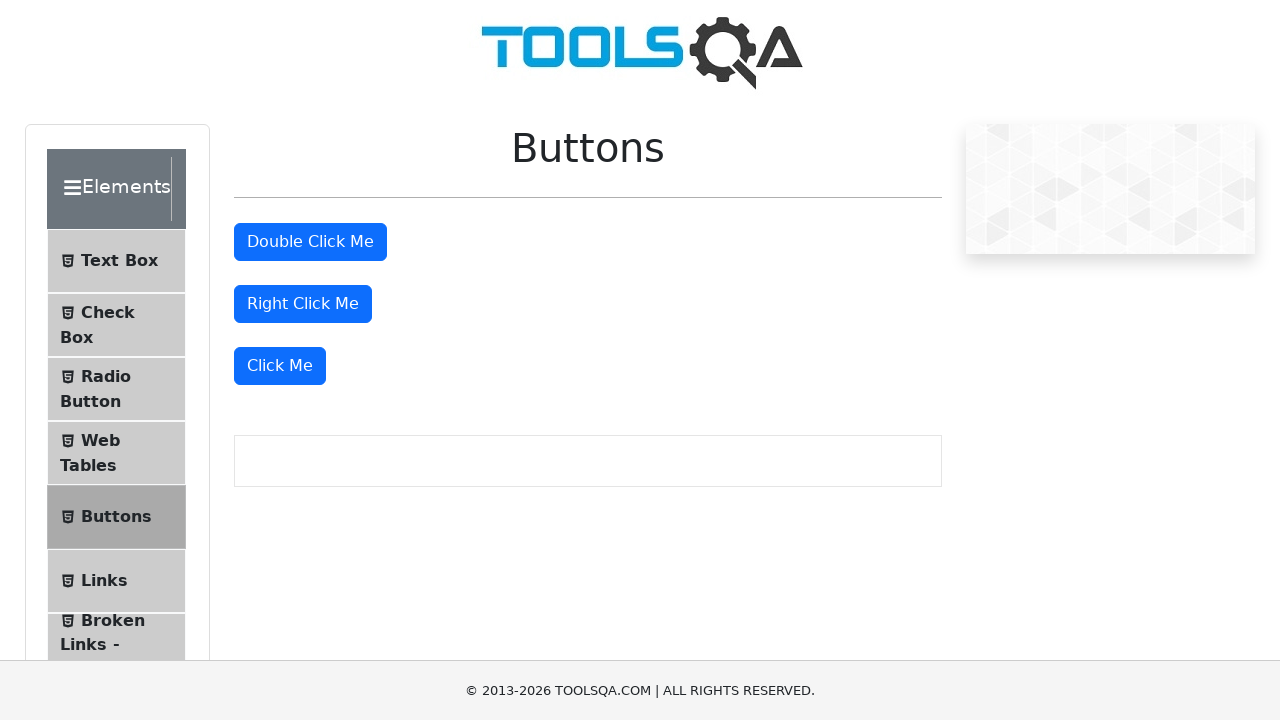

Navigated to DemoQA buttons practice page
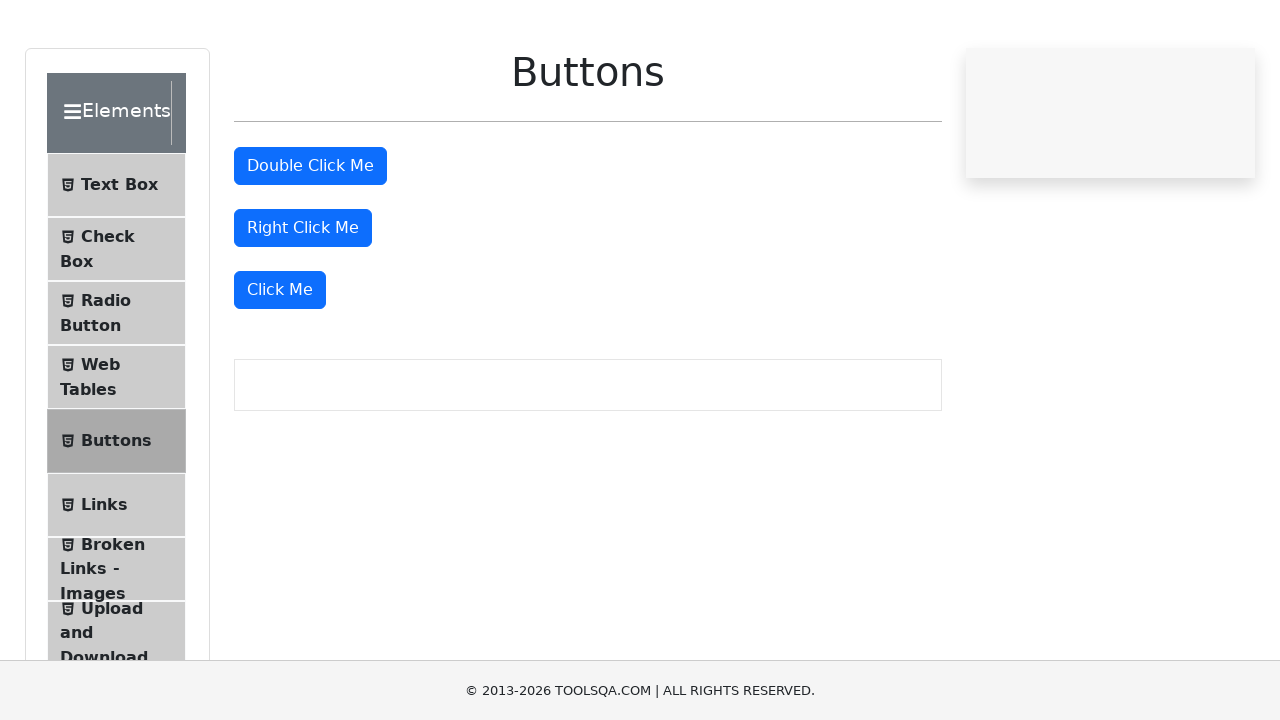

Double-clicked the double click button element at (310, 242) on #doubleClickBtn
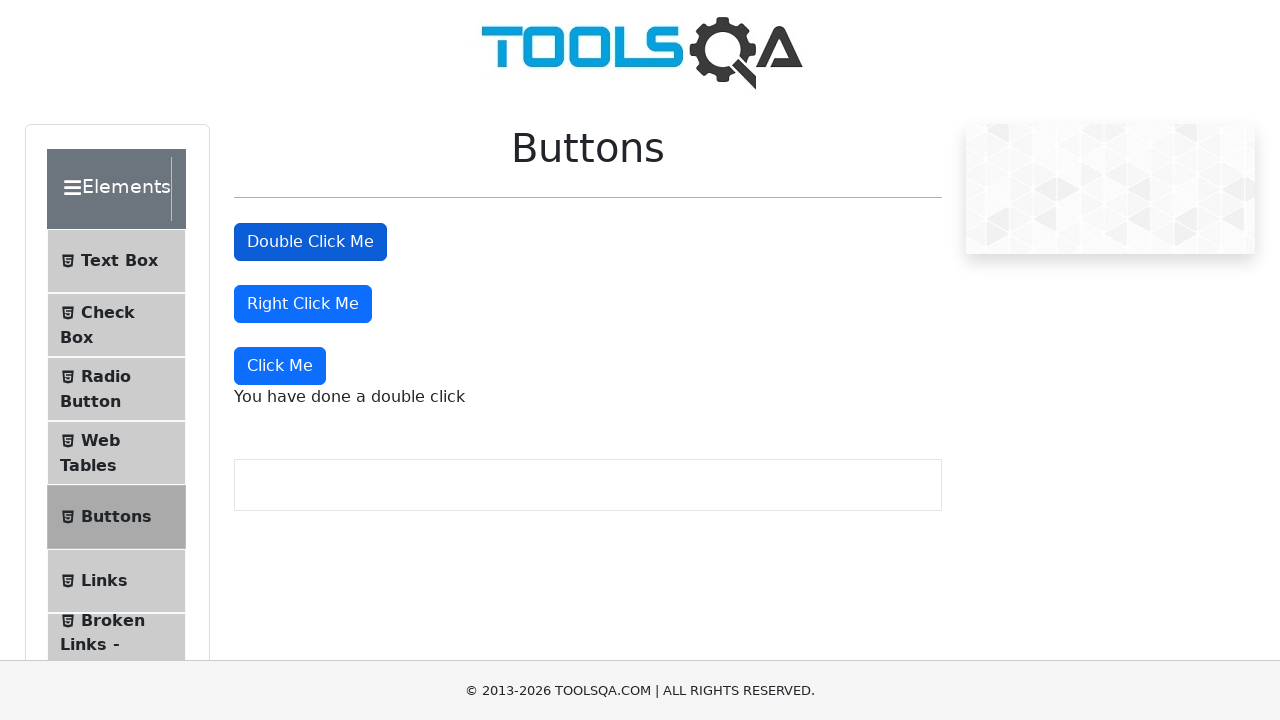

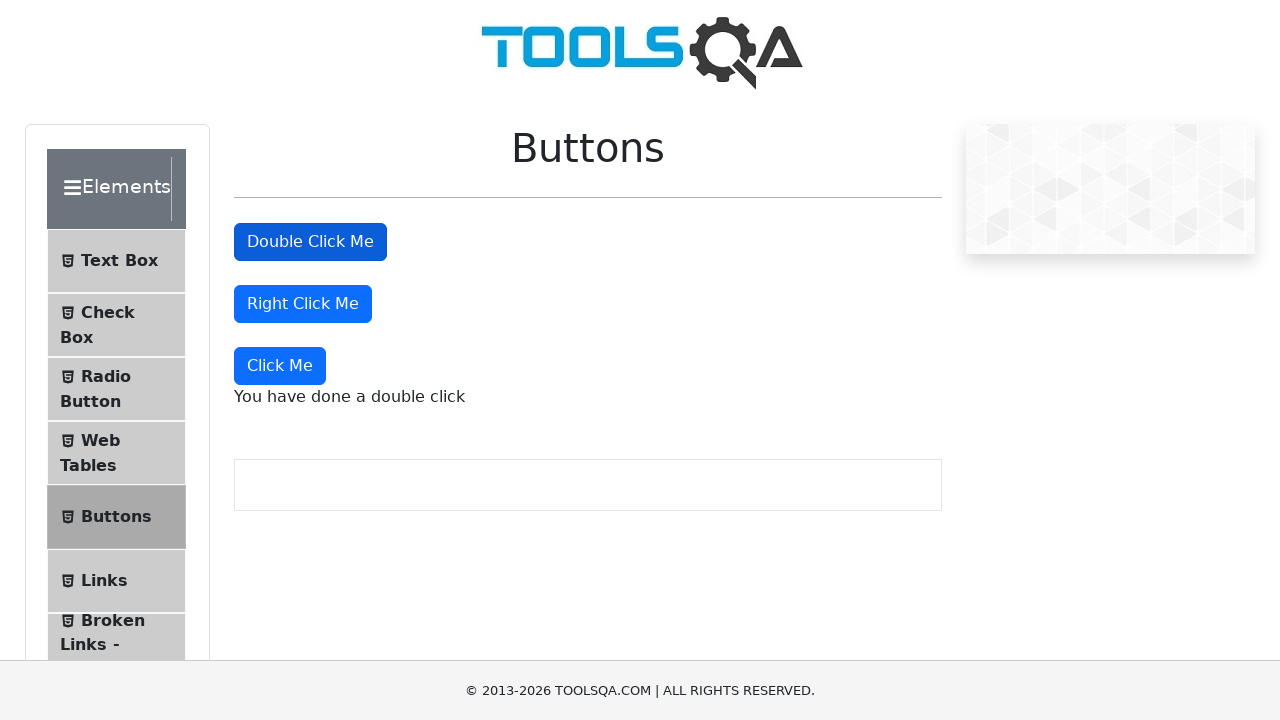